Tests adding a new todo item "Learn JS" to the todo list and verifies it appears in the list

Starting URL: https://lambdatest.github.io/sample-todo-app/

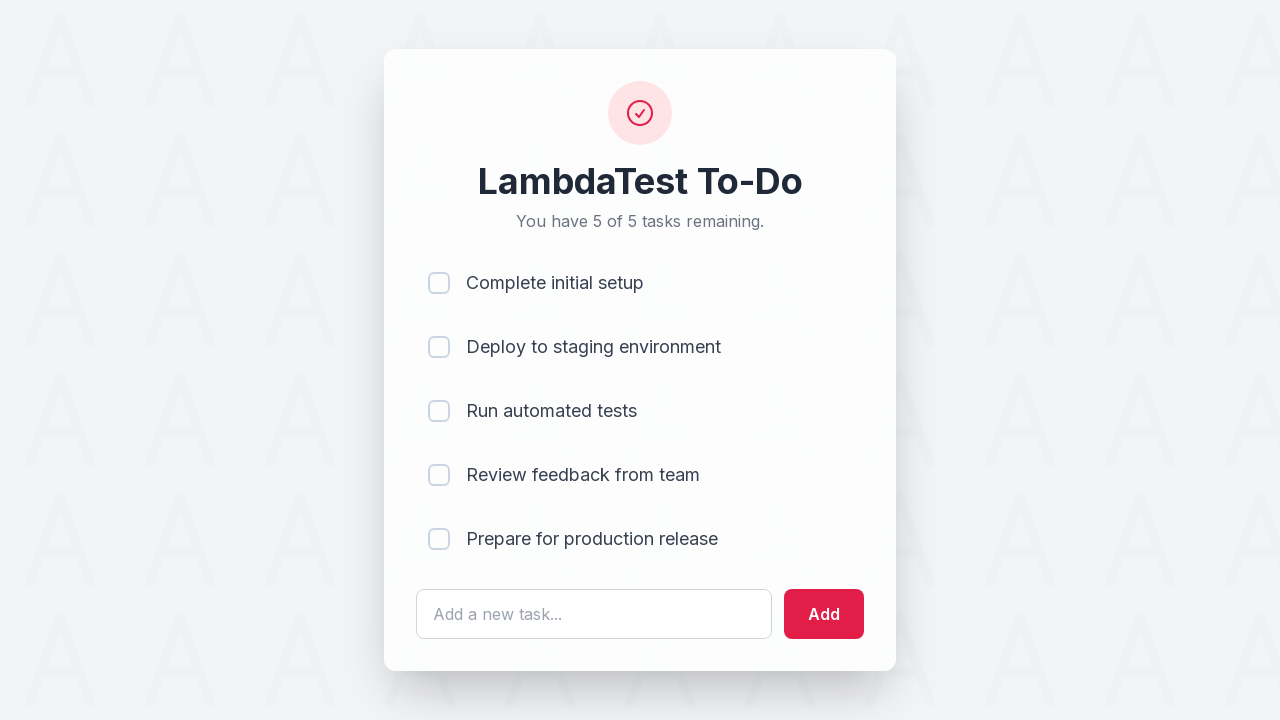

Filled todo input field with 'Learn JS' on #sampletodotext
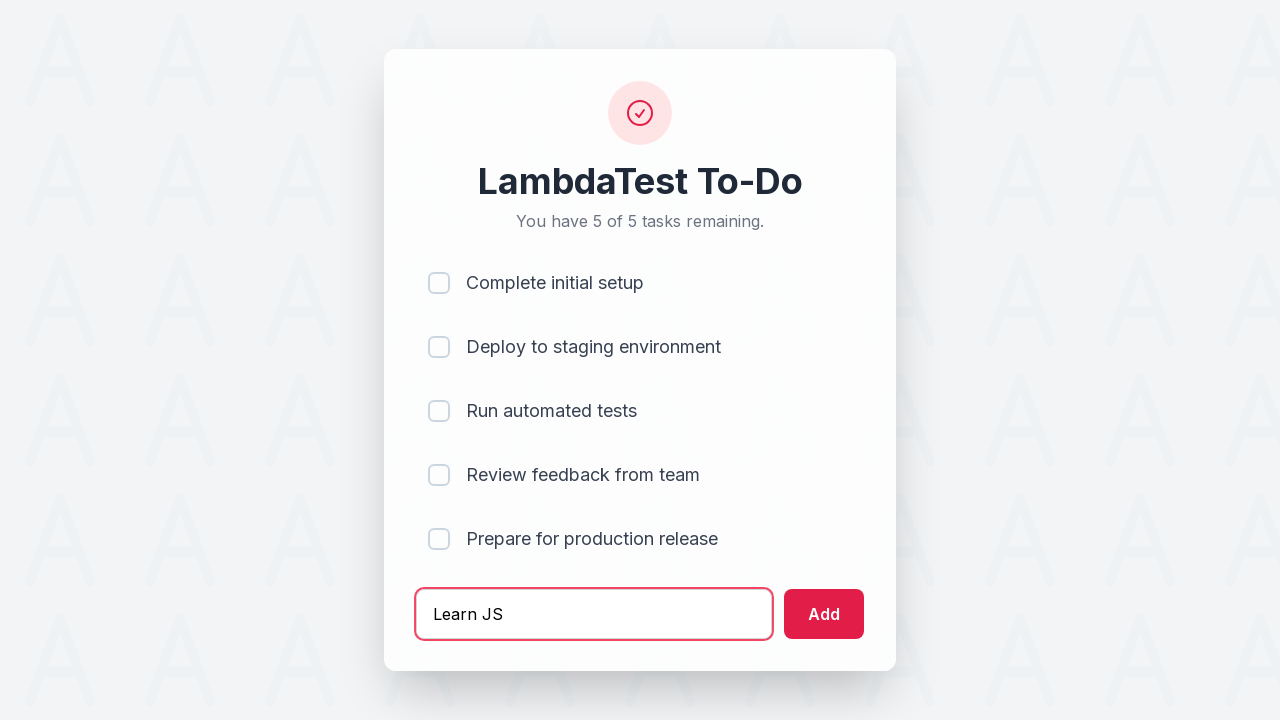

Pressed Enter to add todo item on #sampletodotext
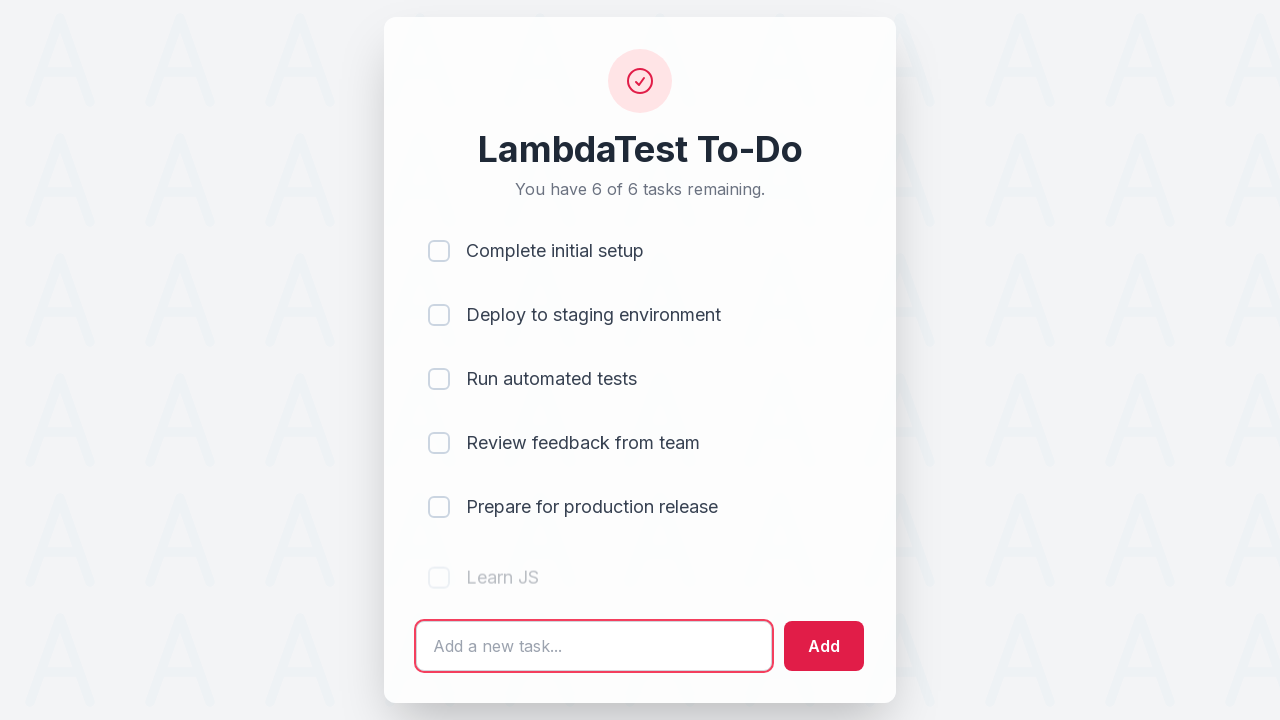

Verified new todo item 'Learn JS' appears in the list
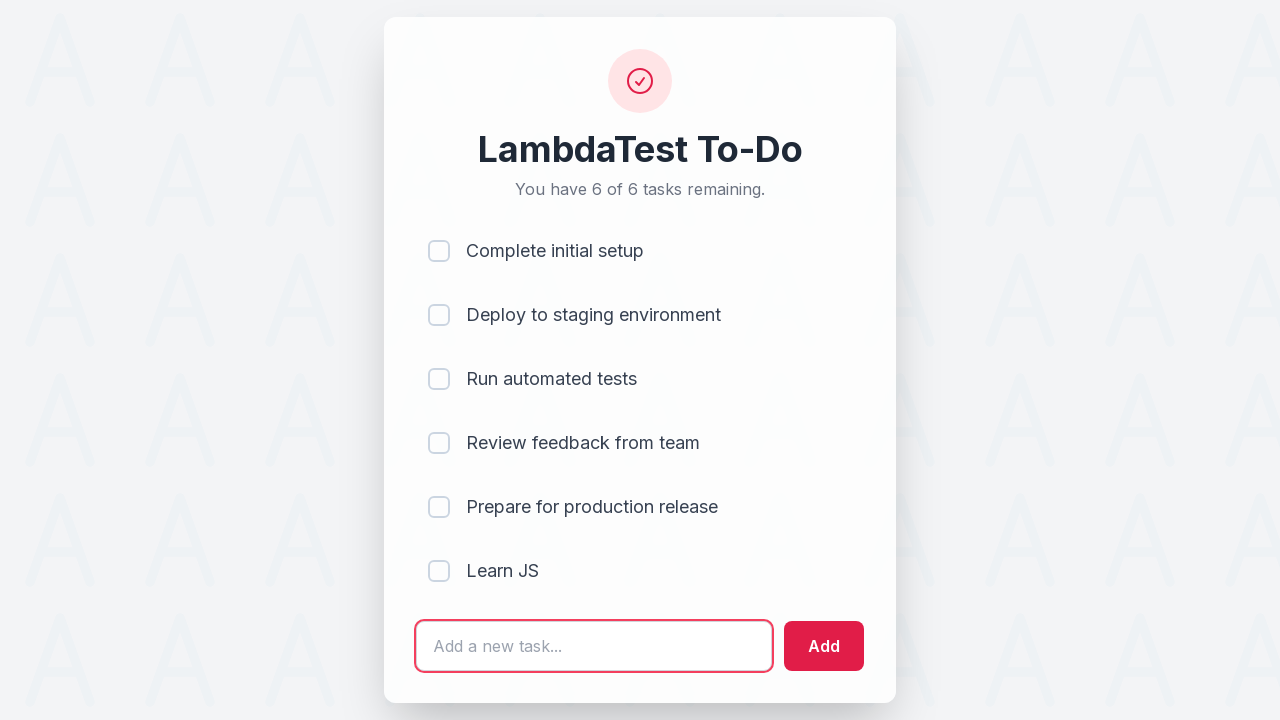

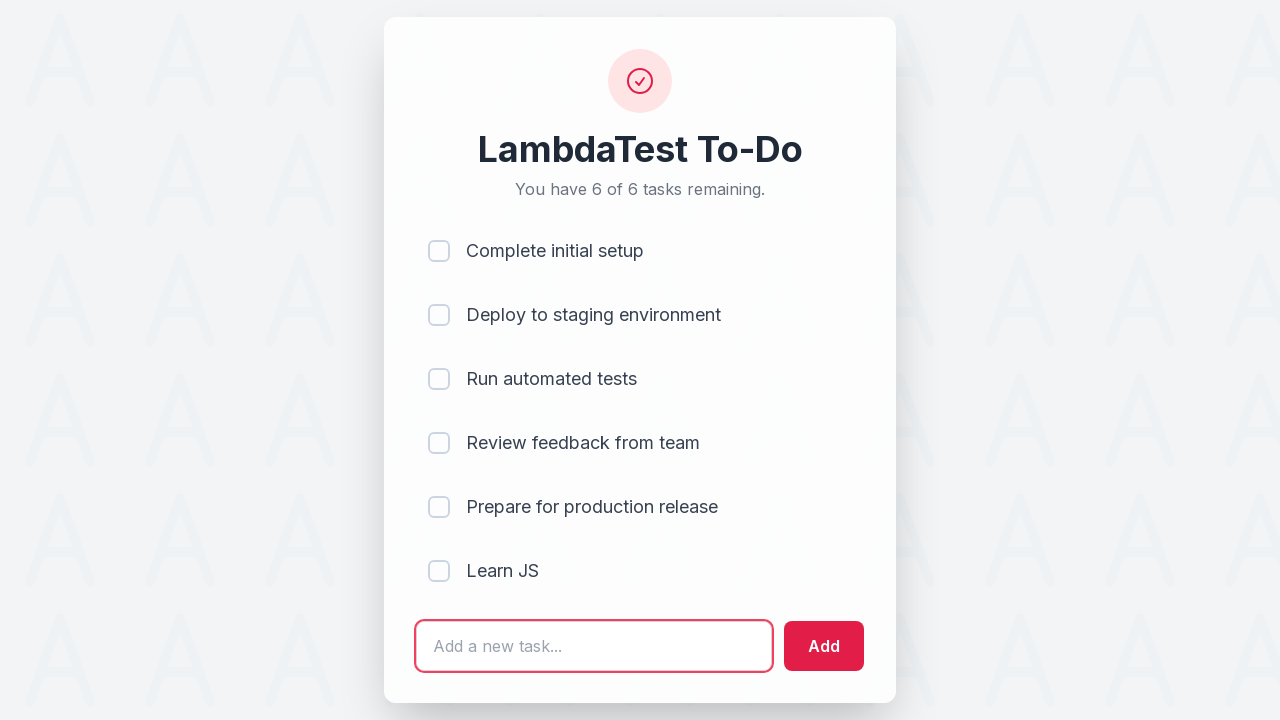